Tests a simple form submission by filling in first name, last name, email, contact number, and message fields, then submitting the form and accepting the confirmation alert.

Starting URL: https://v1.training-support.net/selenium/simple-form

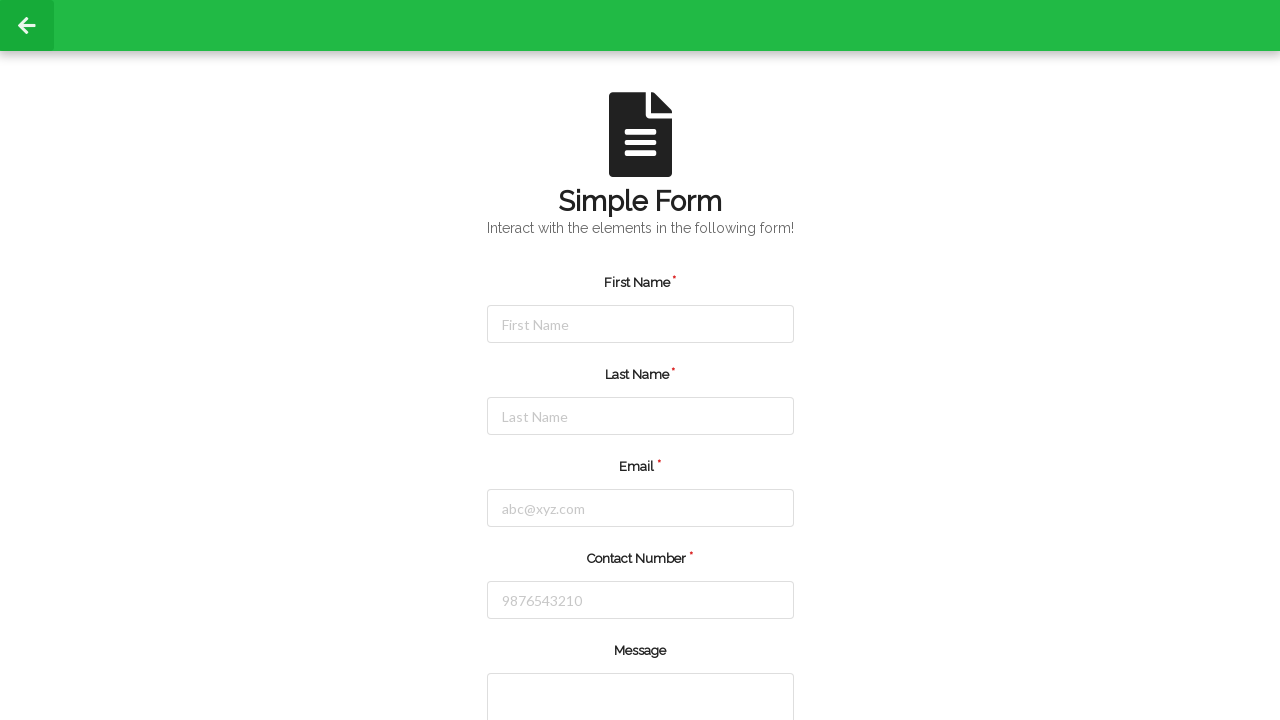

Verified first name textbox is enabled
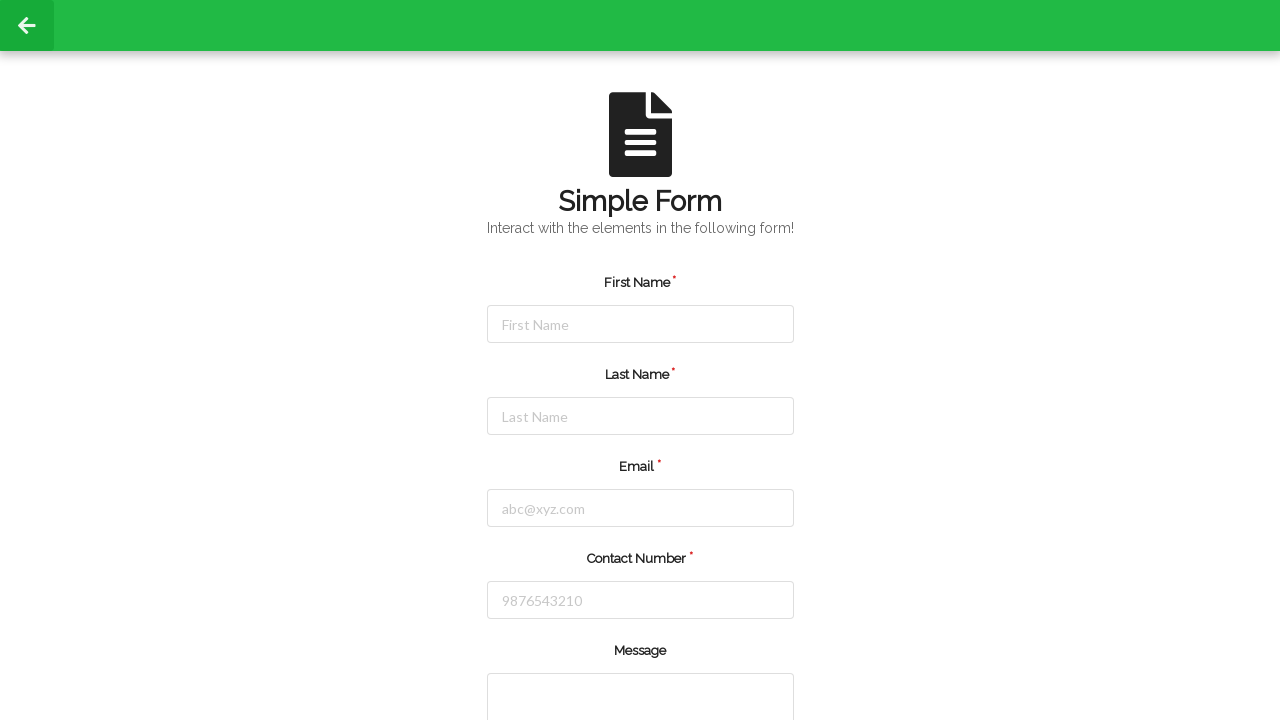

Filled first name field with 'Marcus' on #firstName
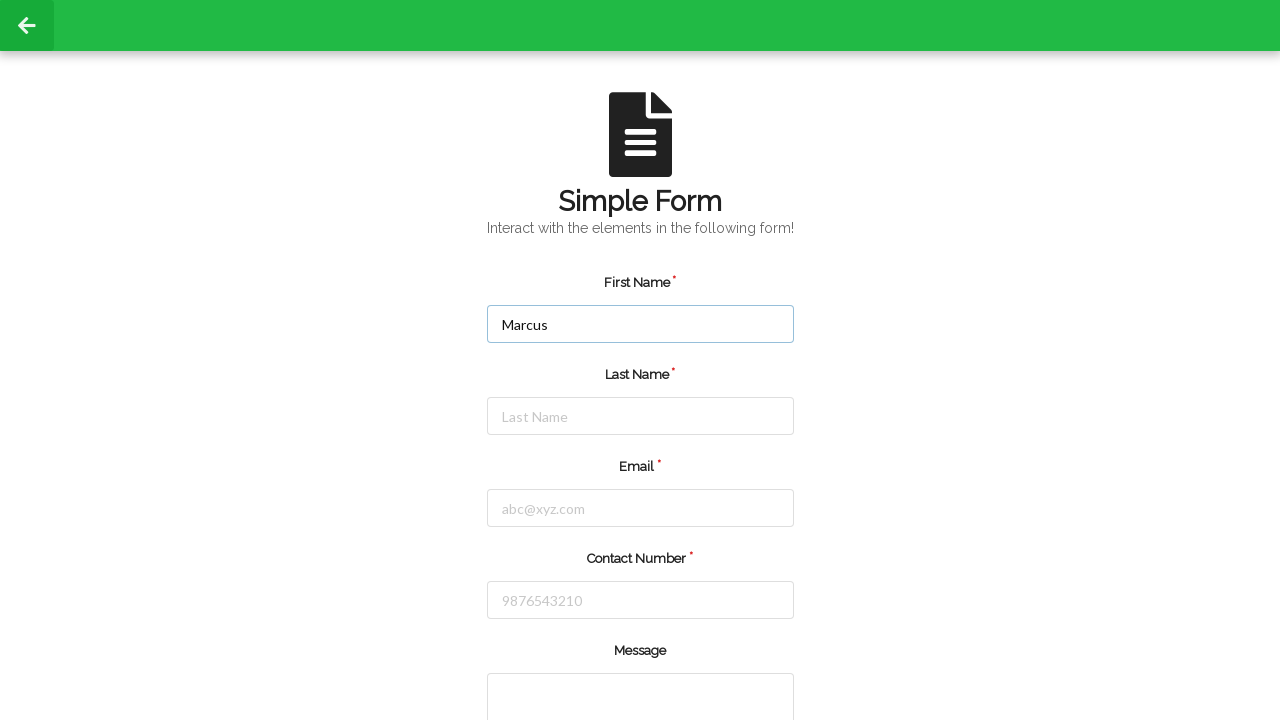

Filled last name field with 'Thompson' on #lastName
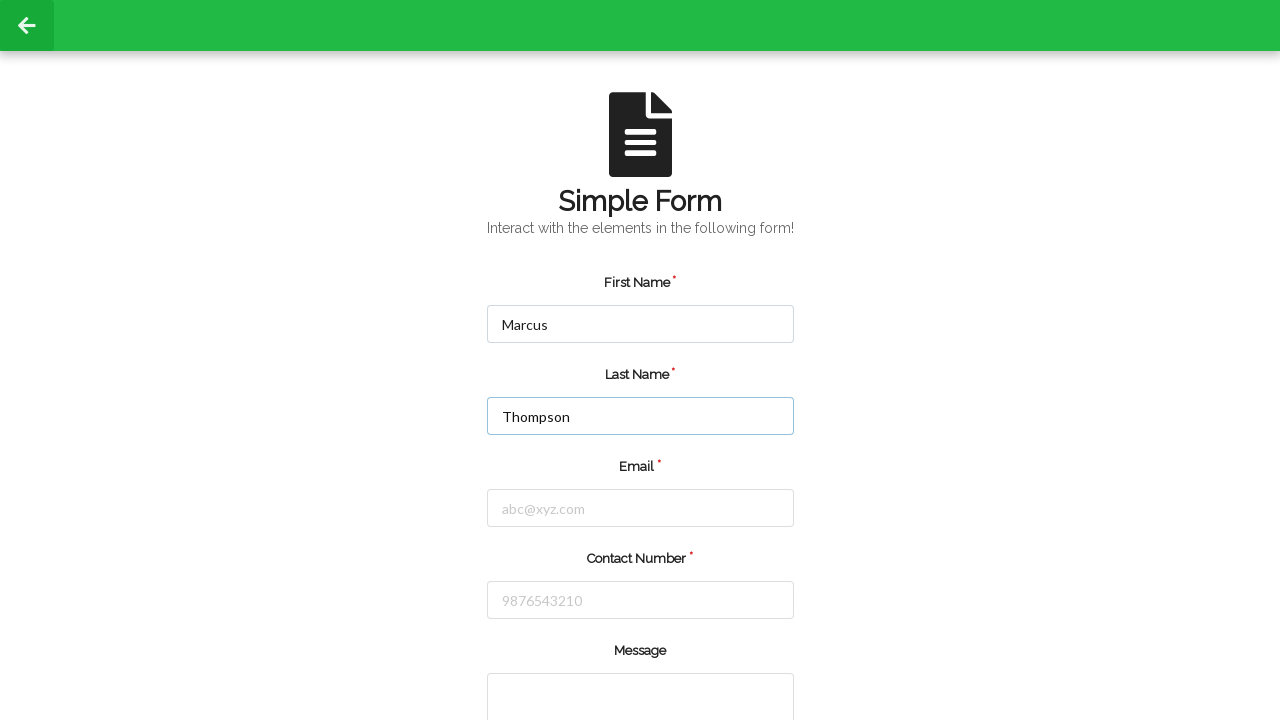

Filled email field with 'marcus.thompson@example.com' on #email
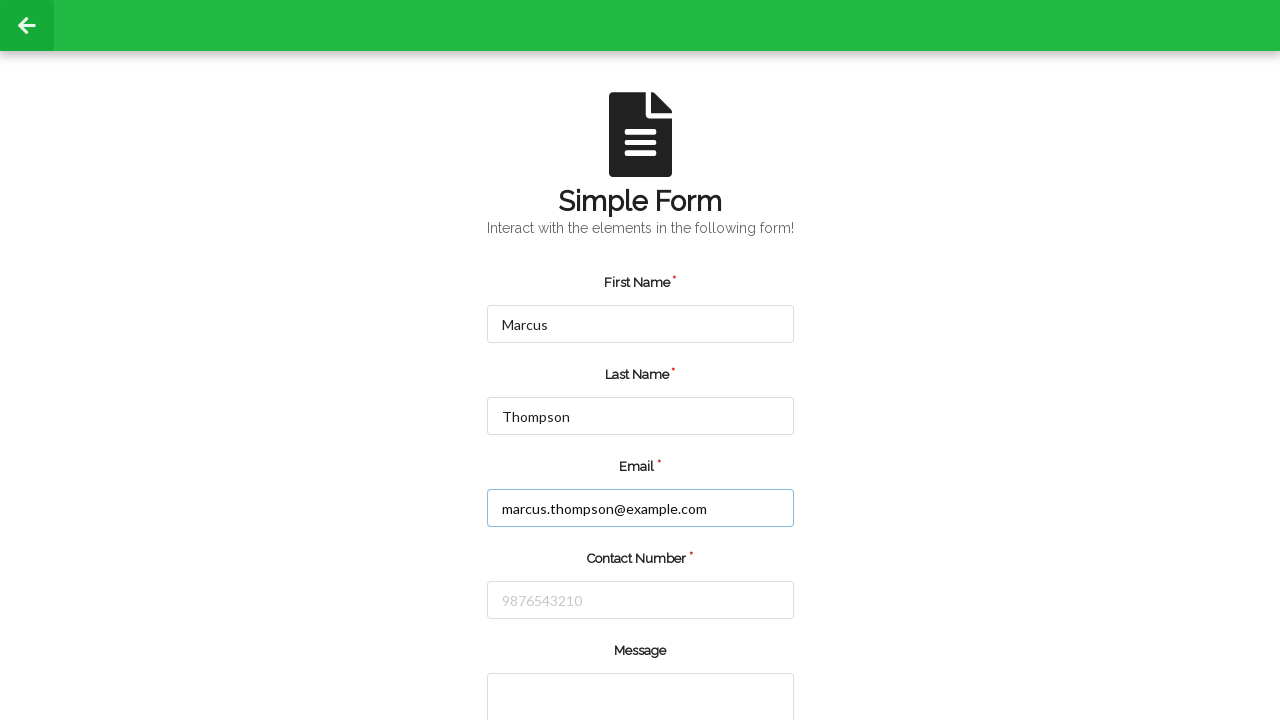

Filled contact number field with '5551234567' on #number
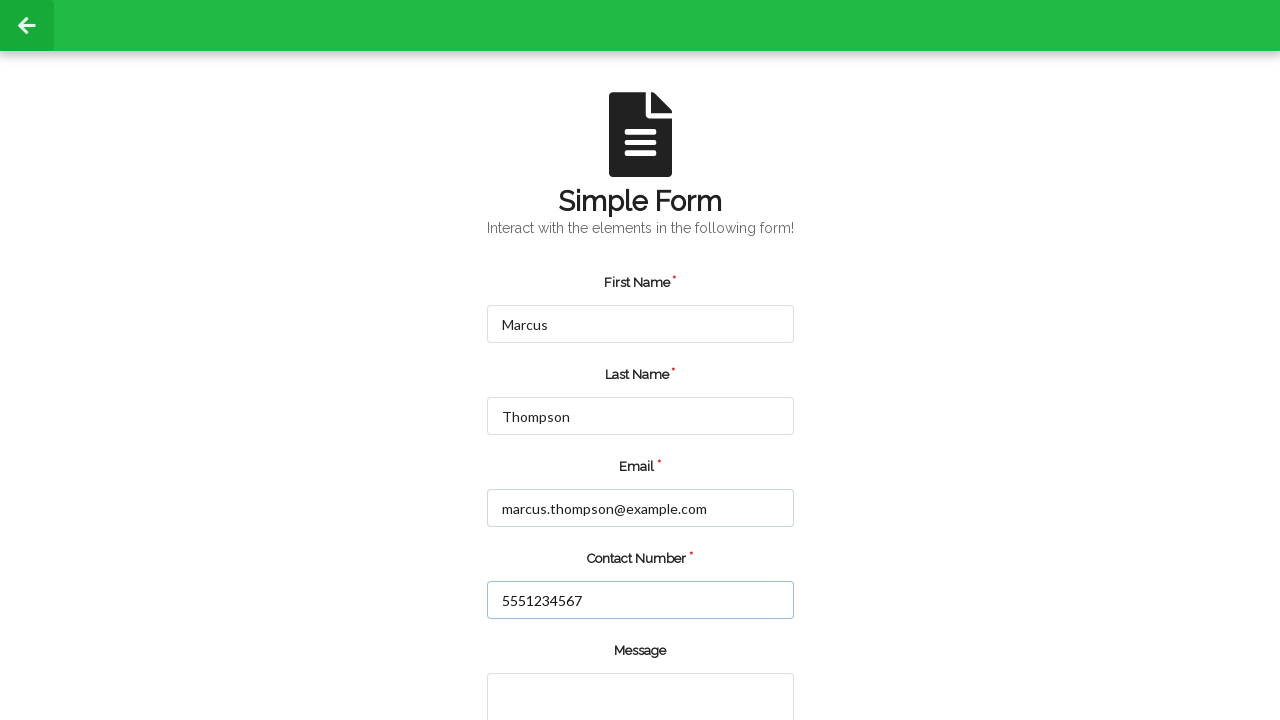

Filled message field with test message on textarea
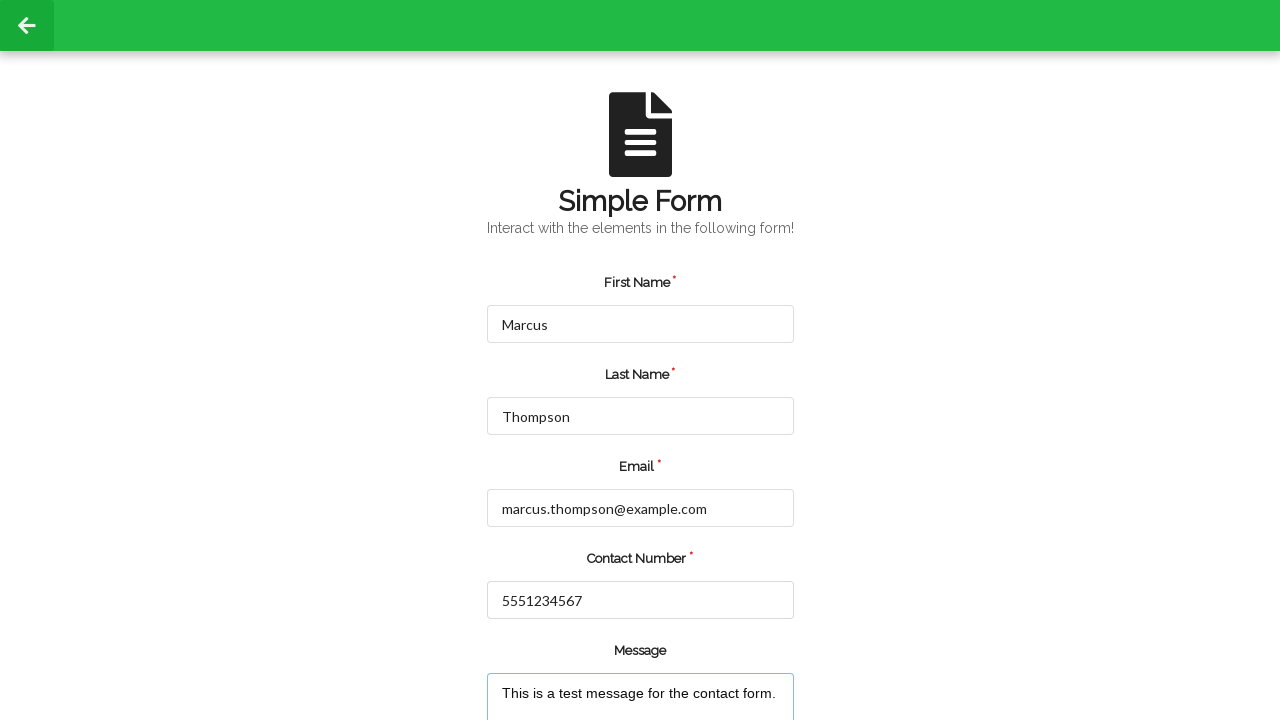

Clicked submit button at (558, 660) on input[value='submit']
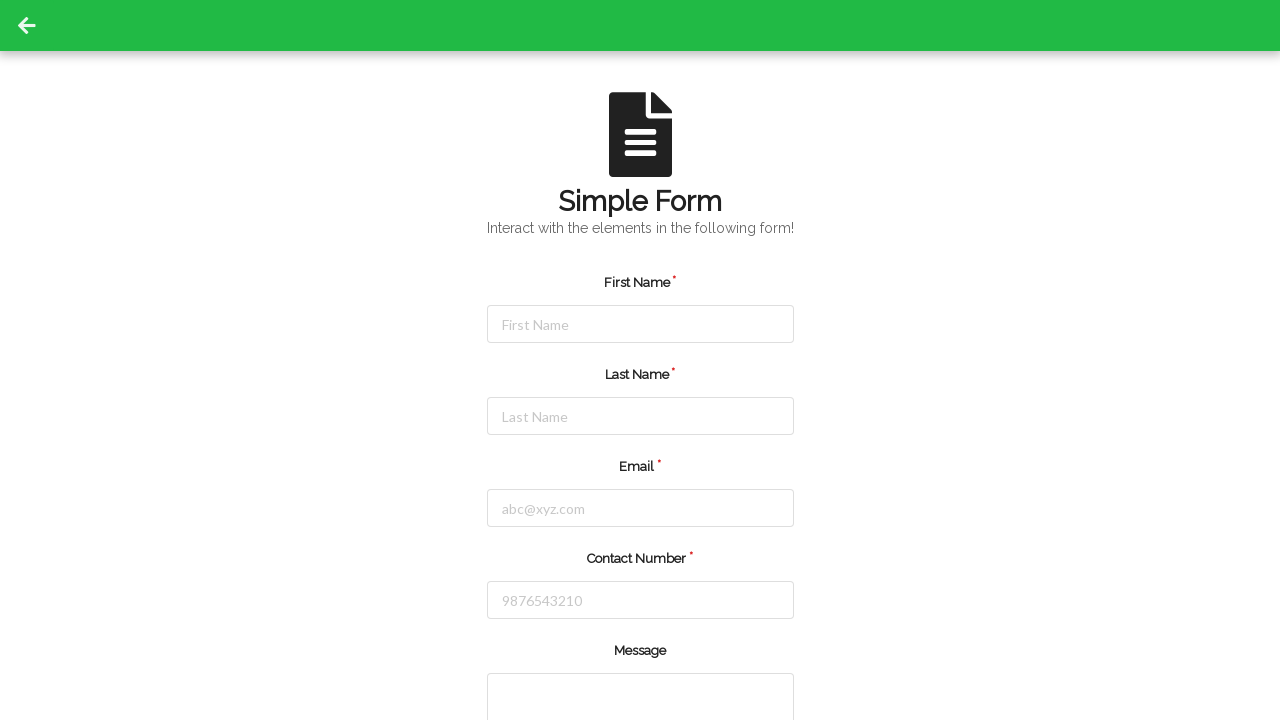

Set up dialog handler to accept alerts
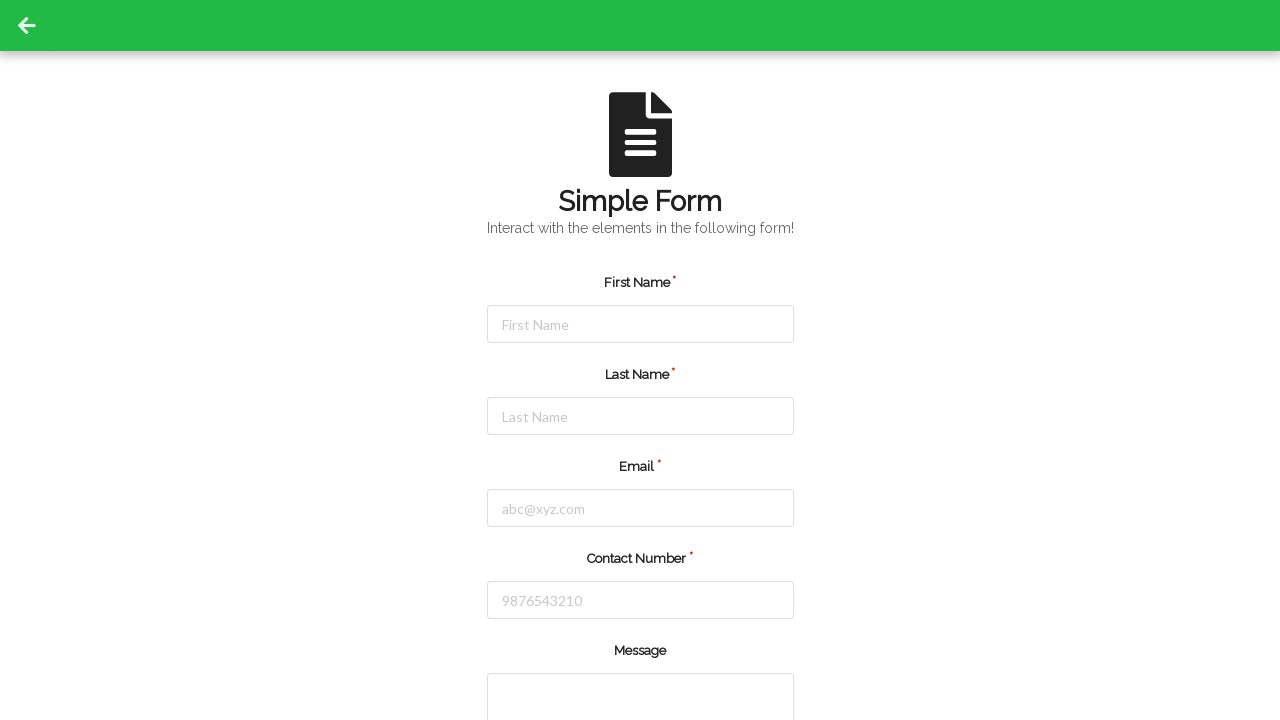

Waited for alert to appear and be handled
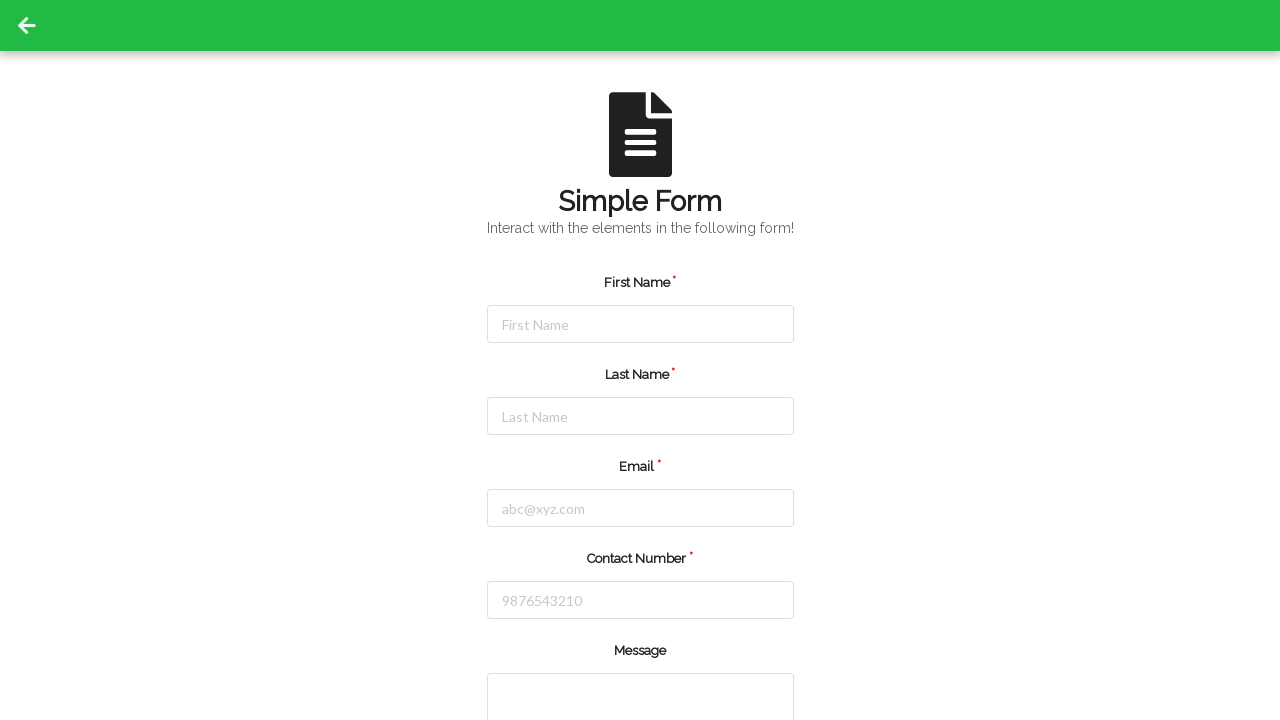

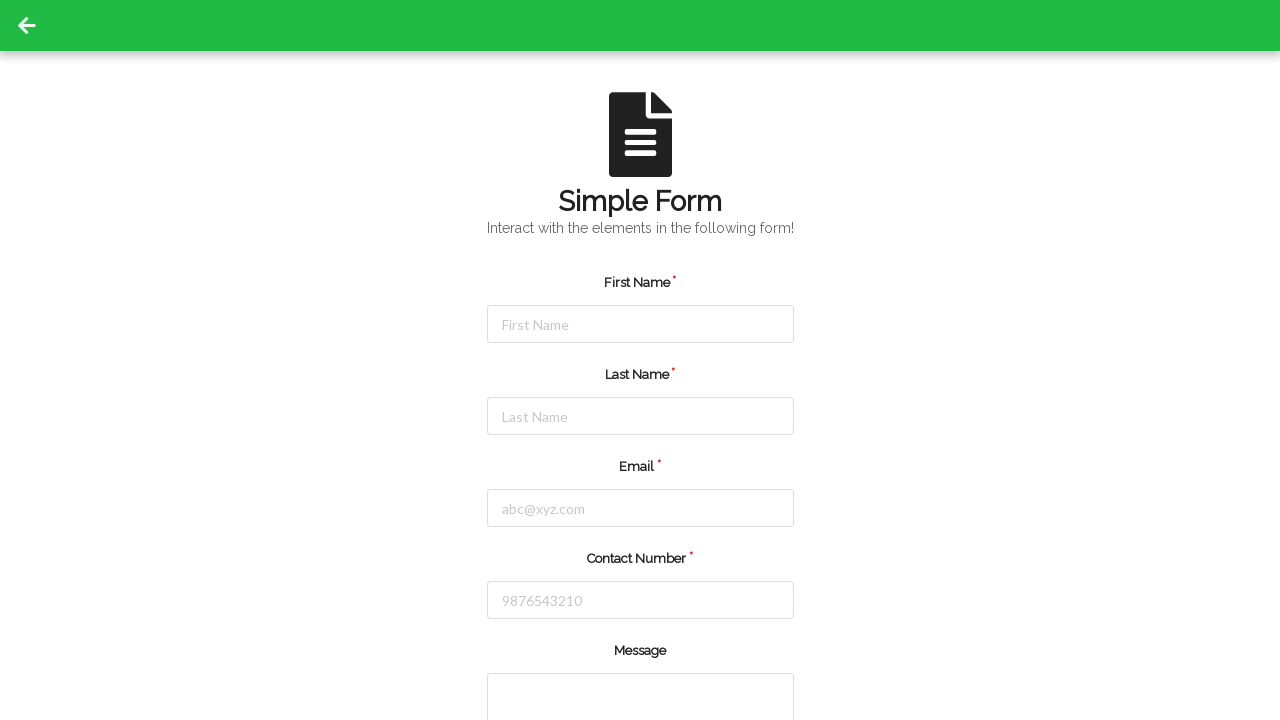